Tests accepting a JavaScript alert by clicking a button that triggers an alert, accepting it, and verifying the result message.

Starting URL: https://automationfc.github.io/basic-form/index.html

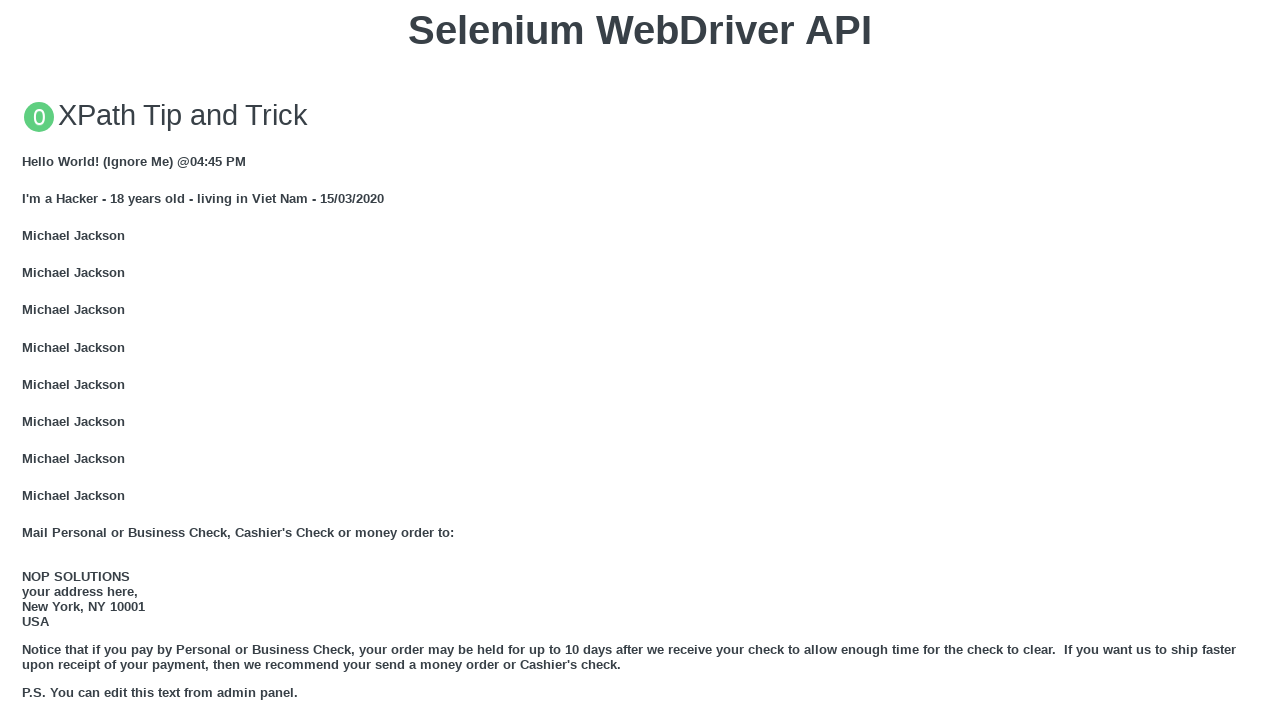

Clicked button to trigger JavaScript alert at (640, 360) on xpath=//button[text()='Click for JS Alert']
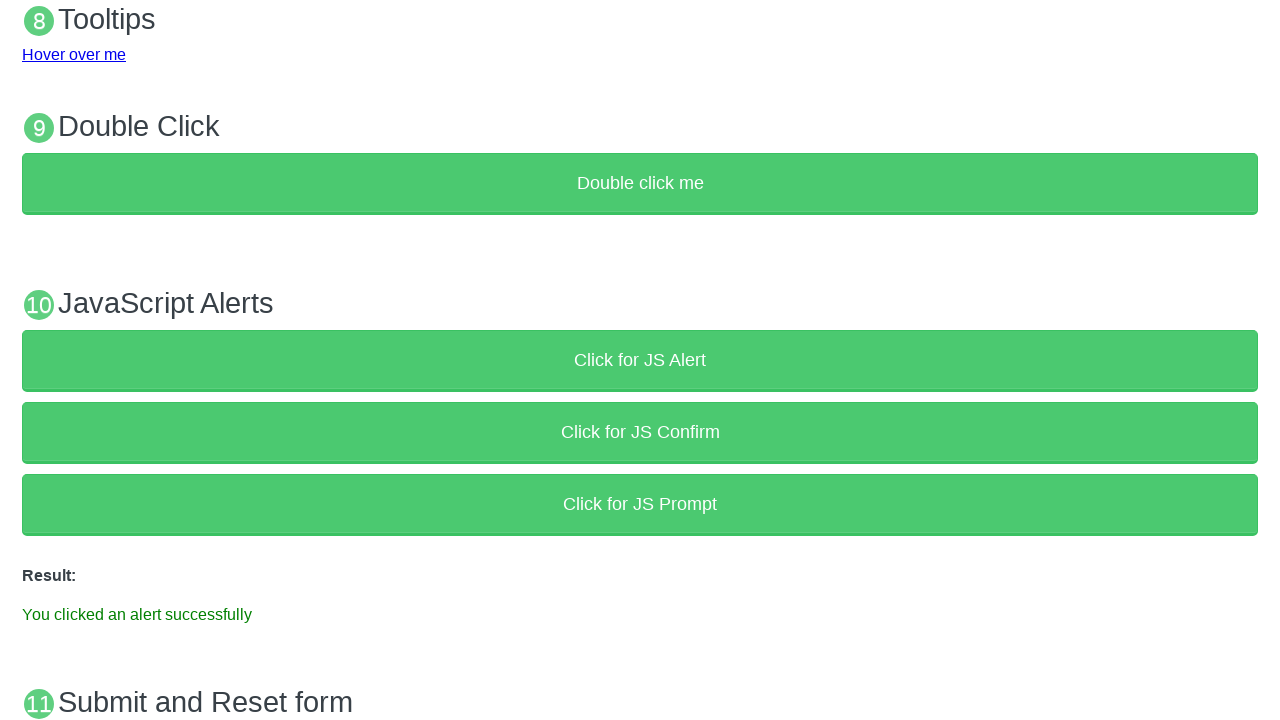

Set up dialog handler to accept alerts
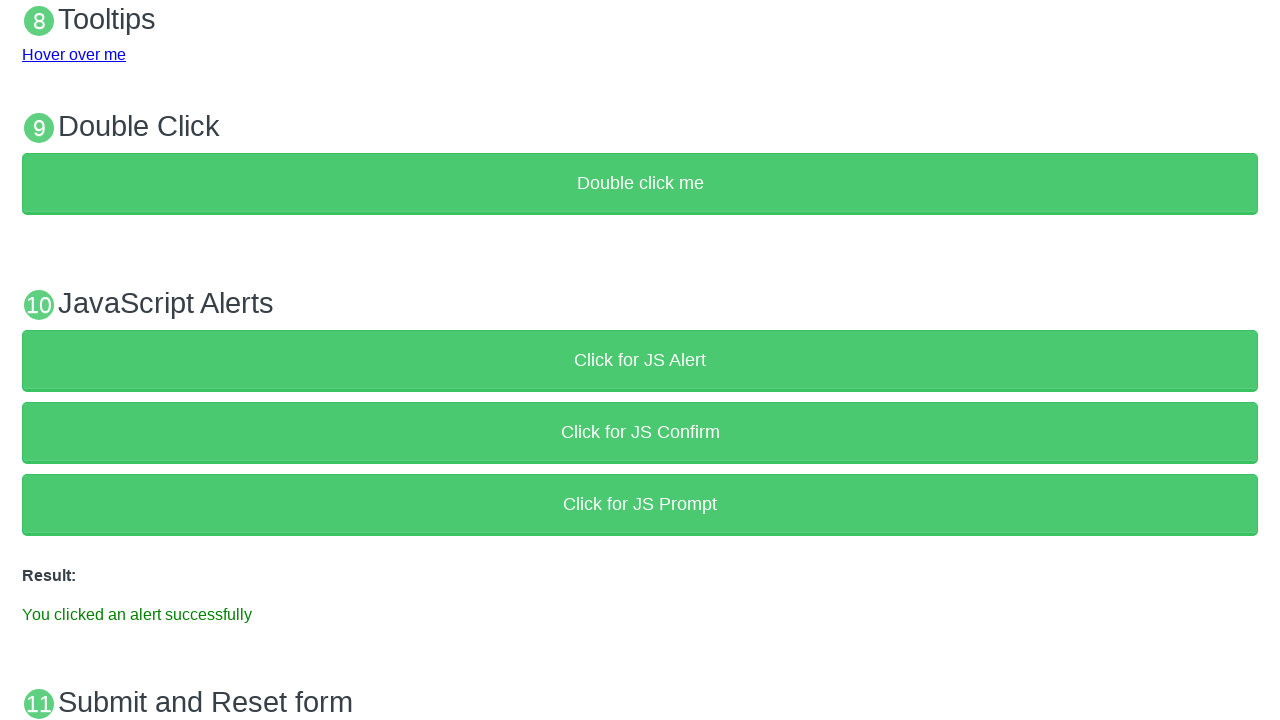

Result message appeared after accepting alert
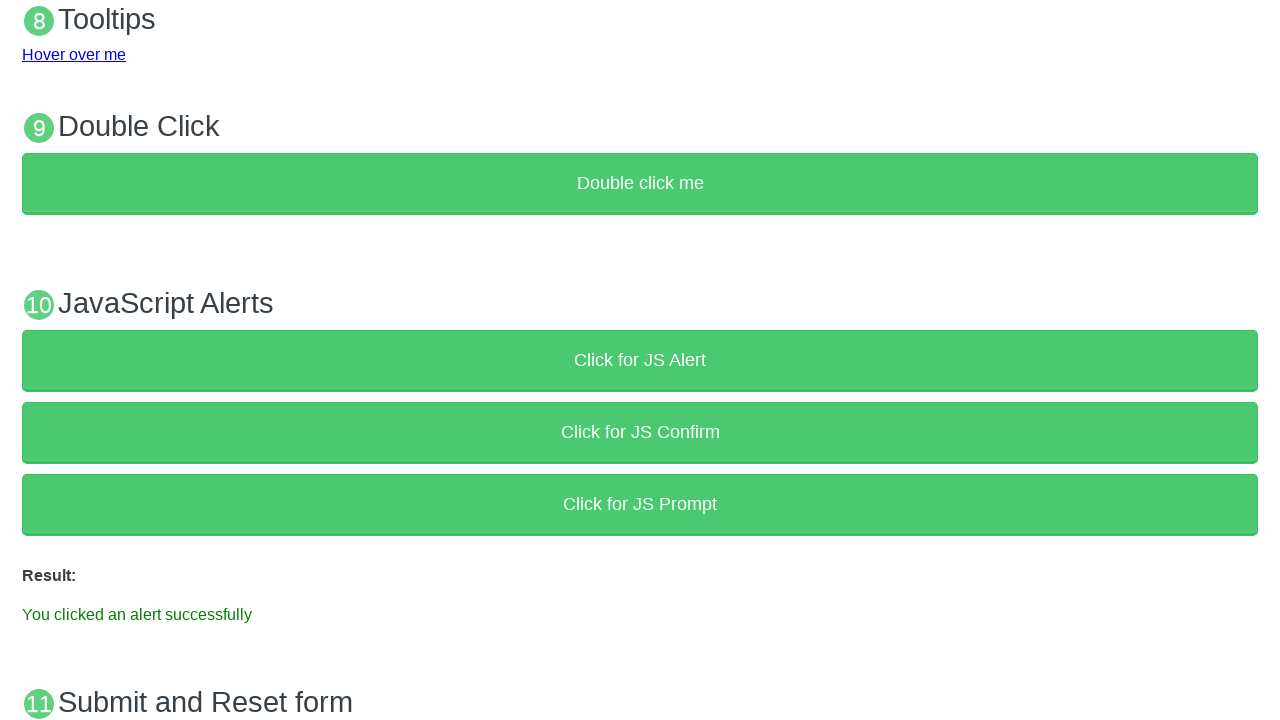

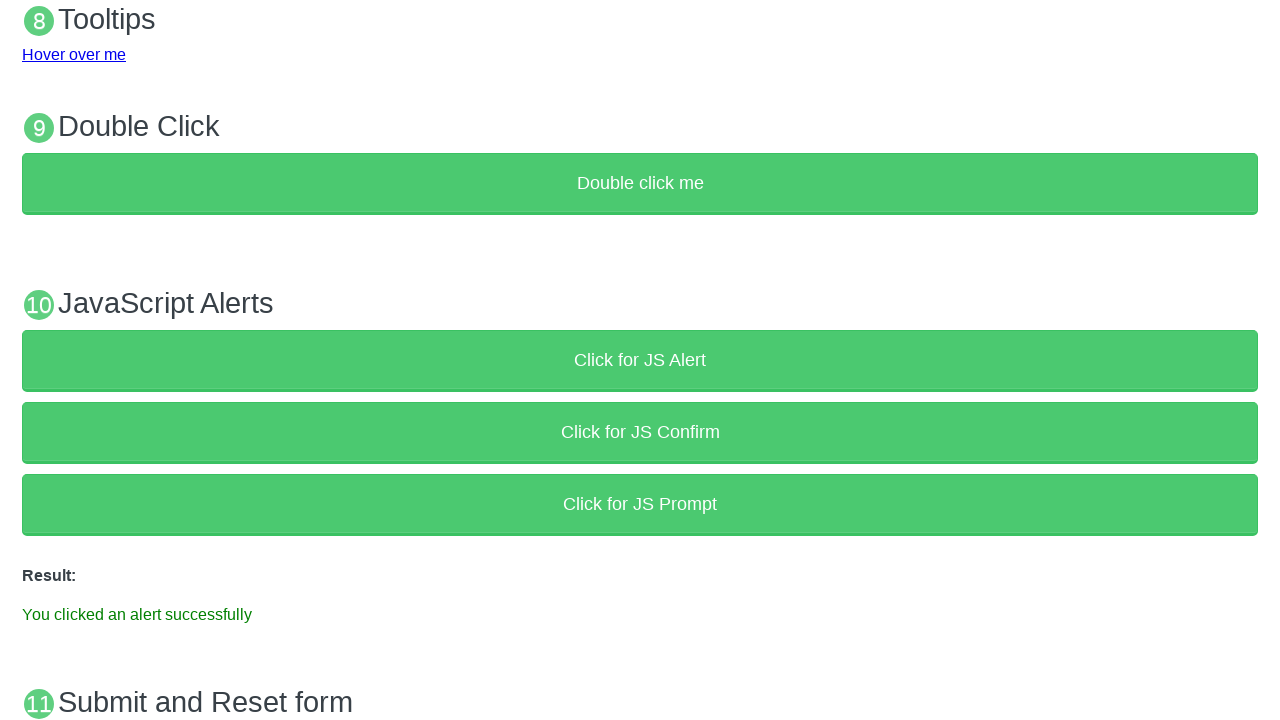